Tests right-click context menu functionality by right-clicking an element, hovering over menu items, and clicking Quit option

Starting URL: https://swisnl.github.io/jQuery-contextMenu/demo.html

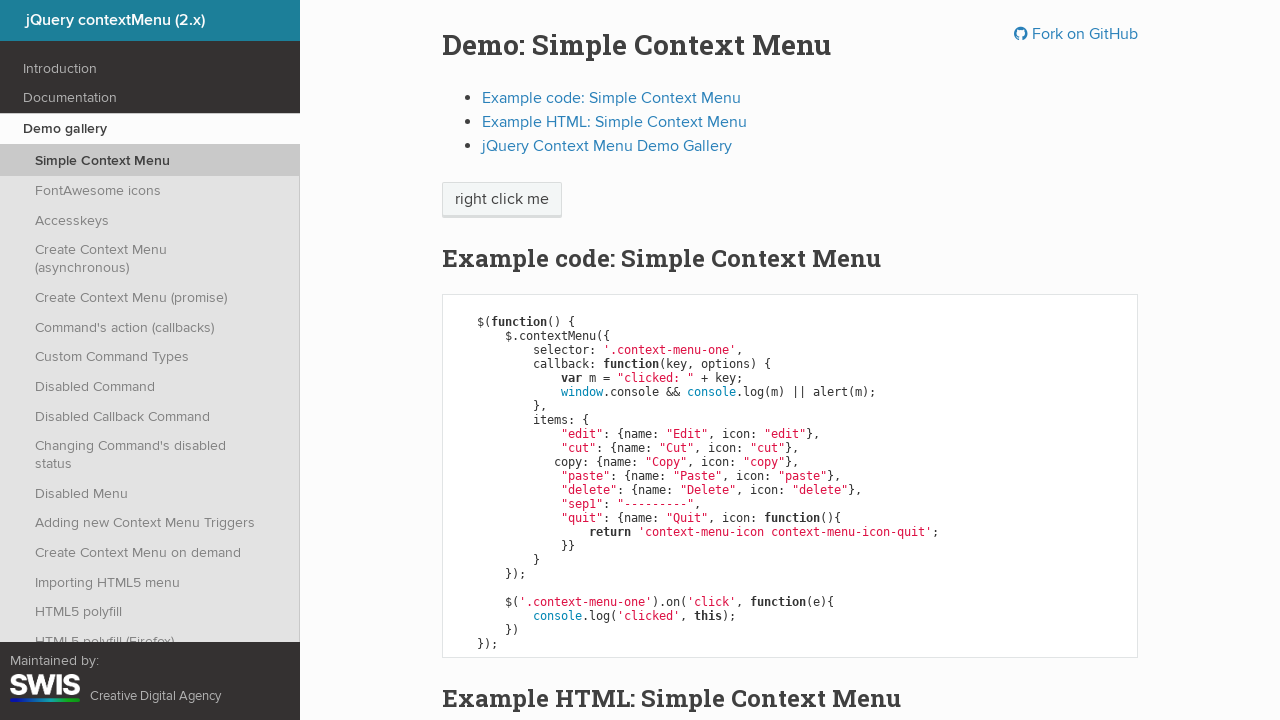

Right-clicked on 'right click me' element to open context menu at (502, 200) on xpath=//span[text()='right click me']
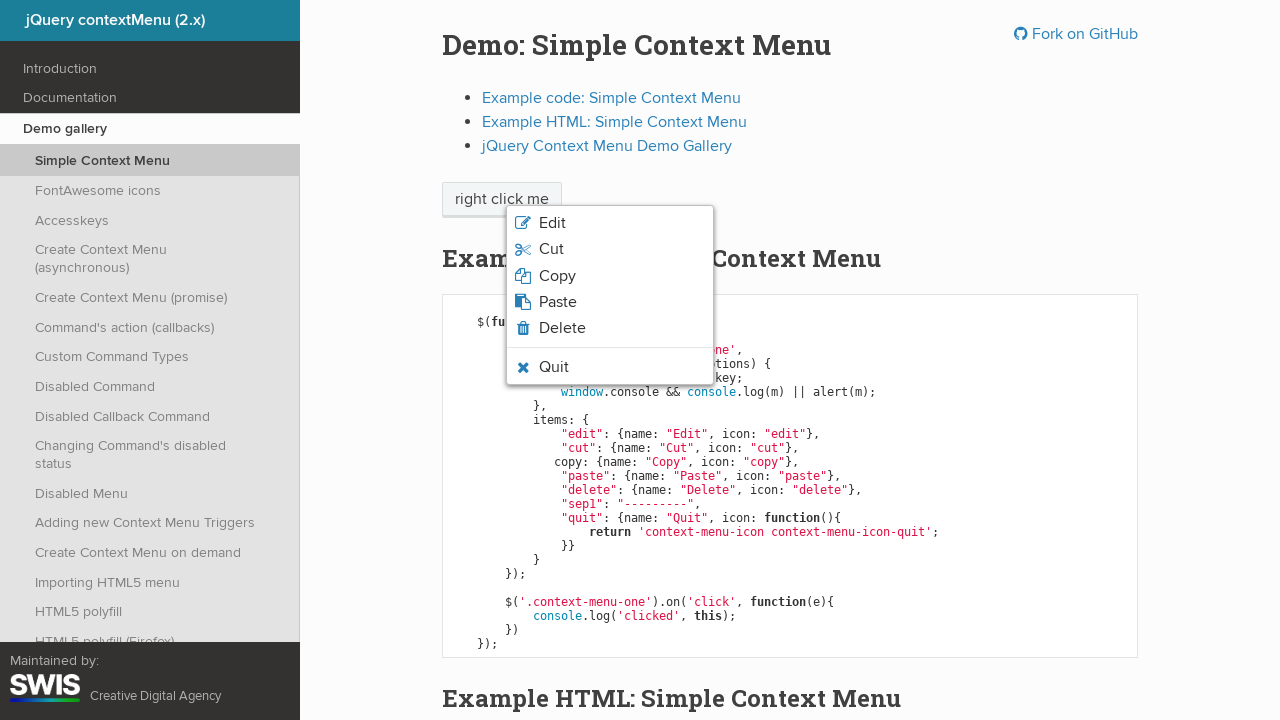

Verified context menu is visible
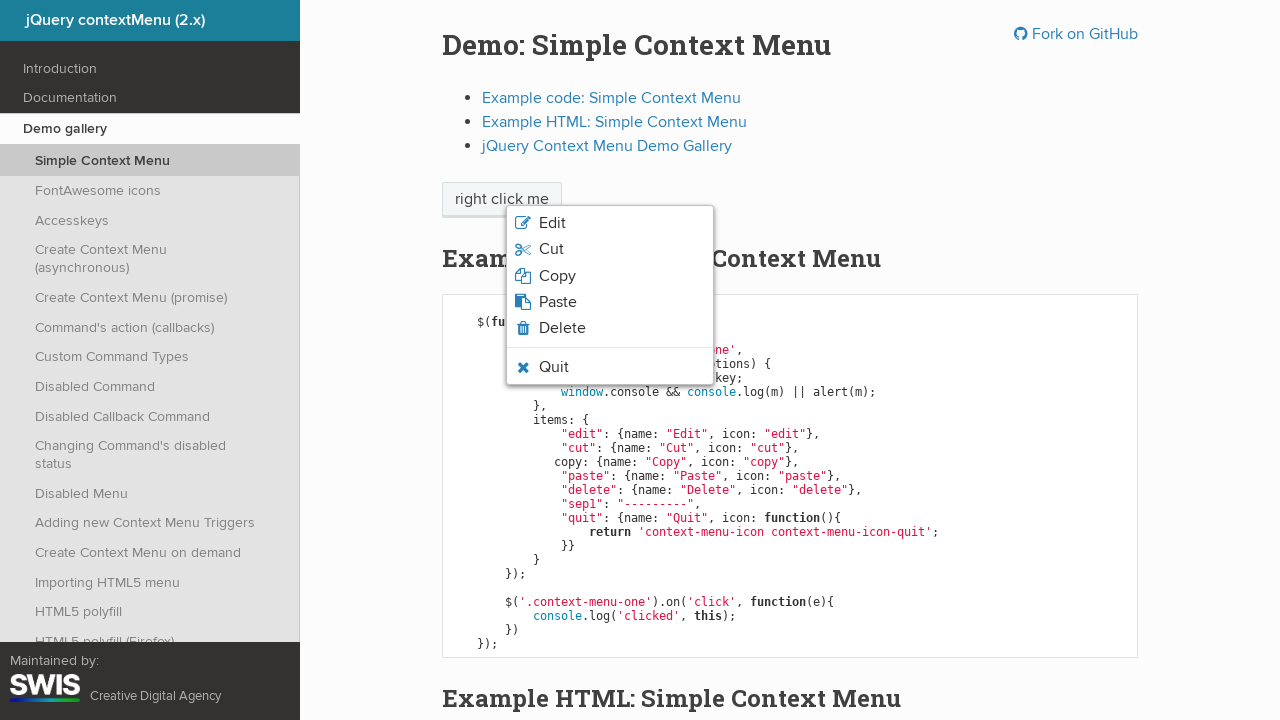

Hovered over Quit menu option at (610, 367) on li.context-menu-icon-quit
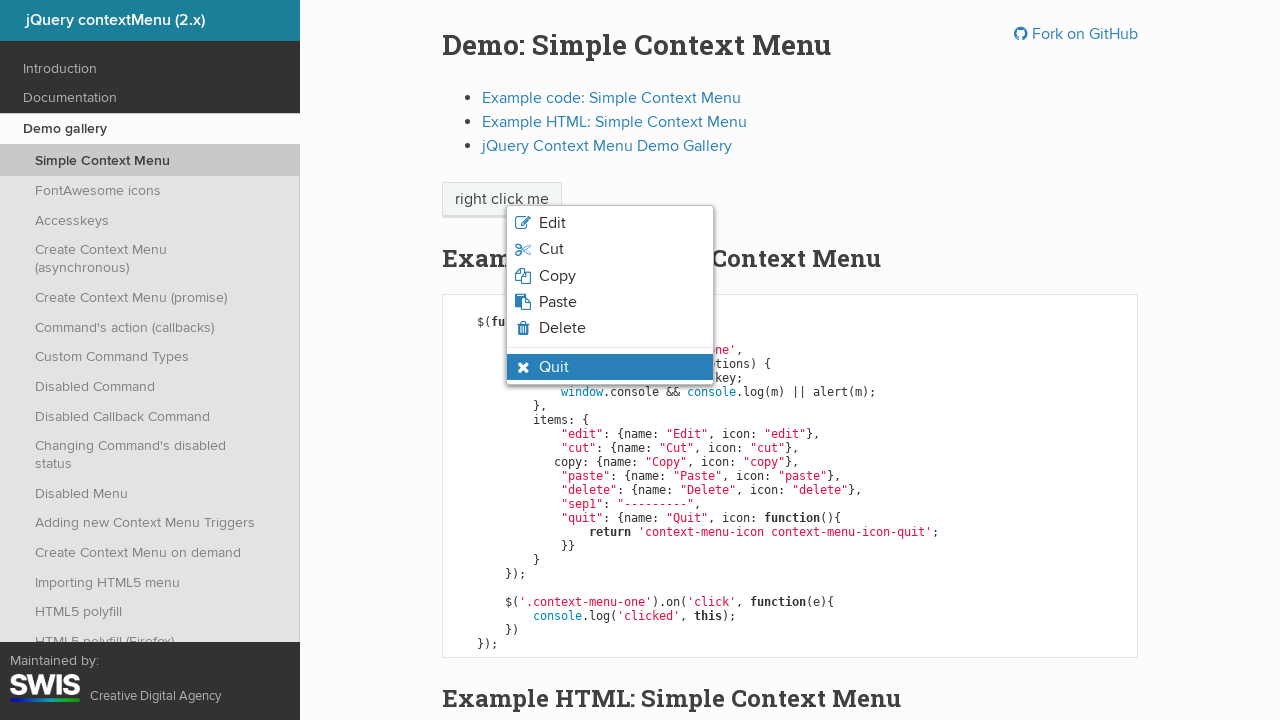

Clicked on Quit option at (610, 367) on li.context-menu-icon-quit
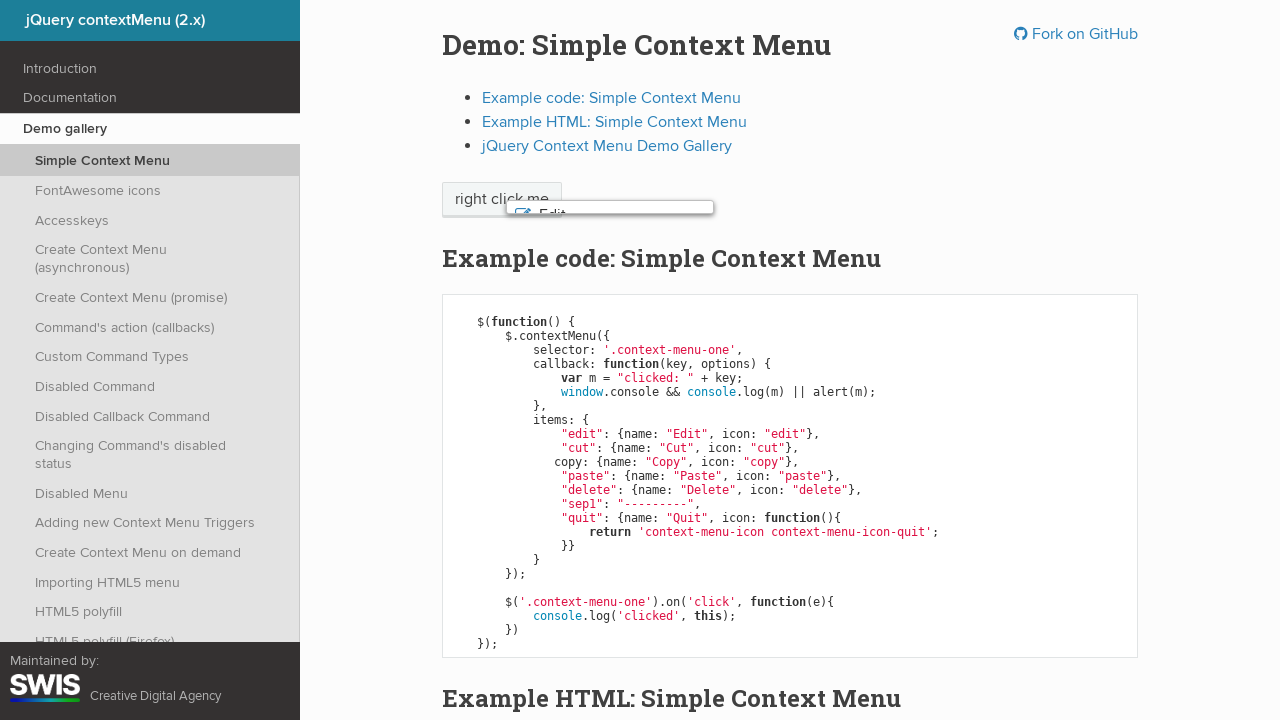

Accepted the alert dialog
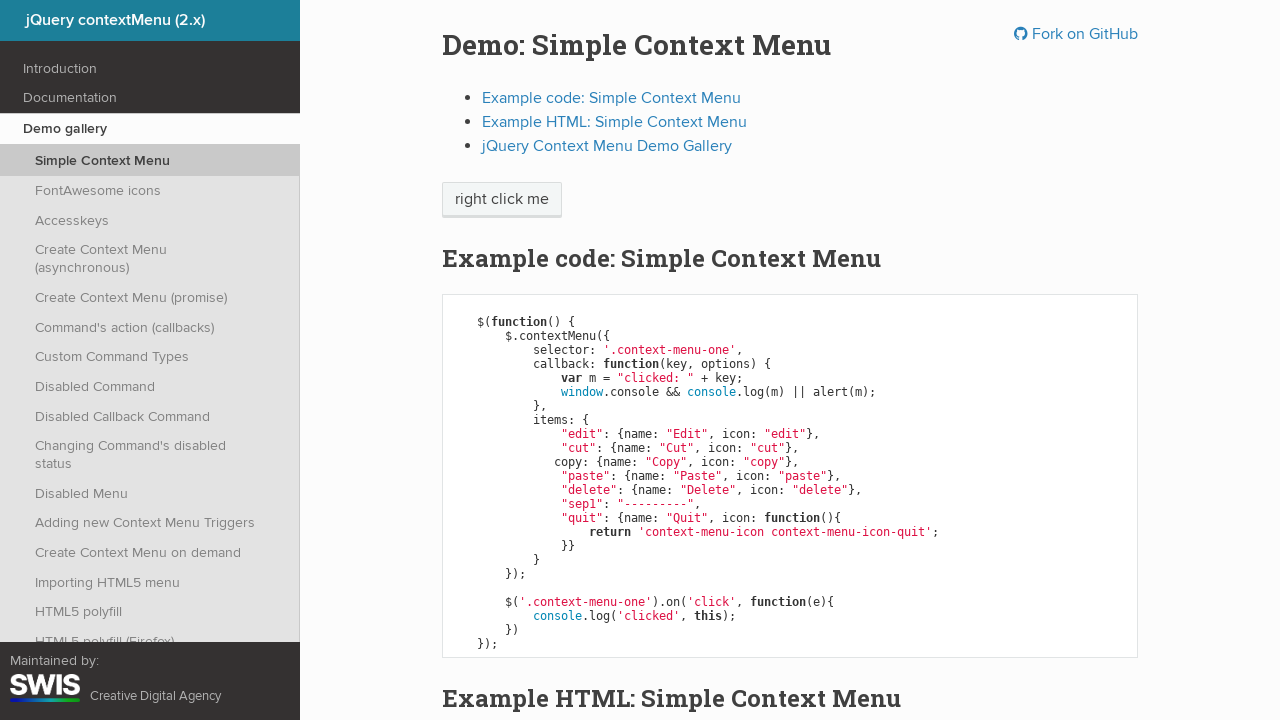

Verified context menu is no longer visible after Quit action
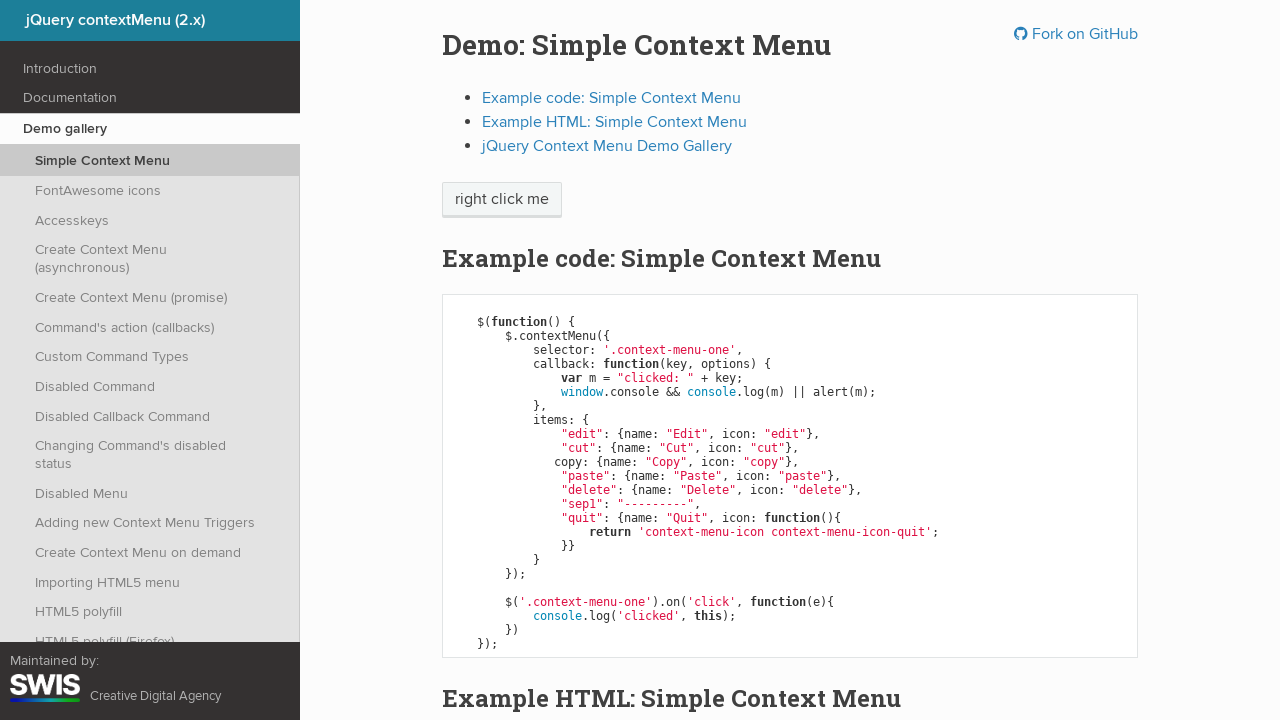

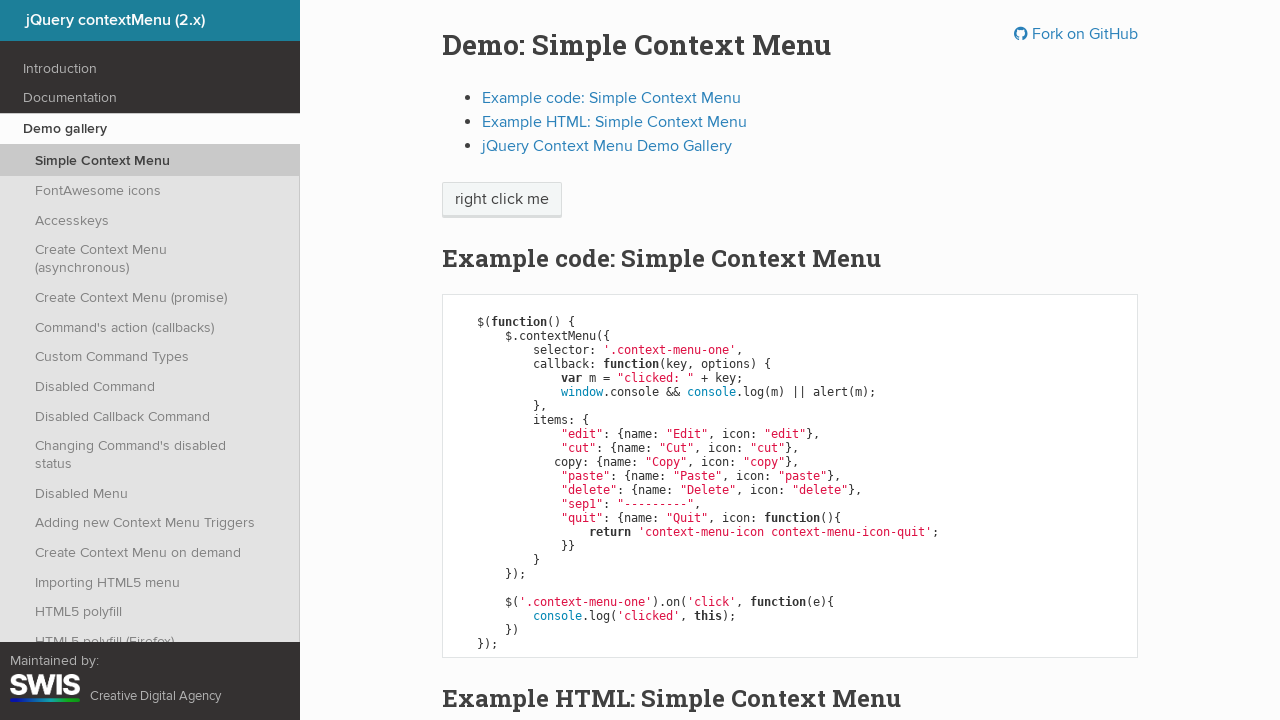